Tests Falabella Colombia search functionality by entering a product query and waiting for product listings to display.

Starting URL: https://www.falabella.com.co/falabella-co/

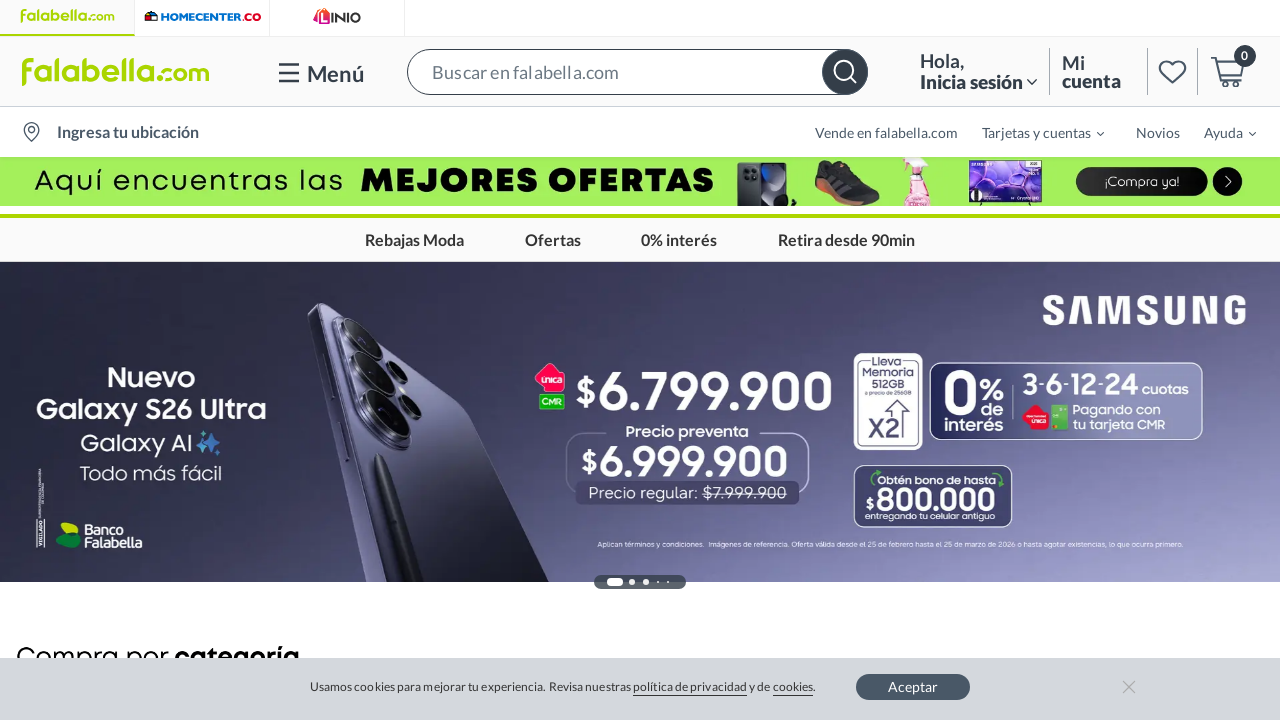

Filled search bar with 'audifonos bluetooth' on #testId-SearchBar-Input
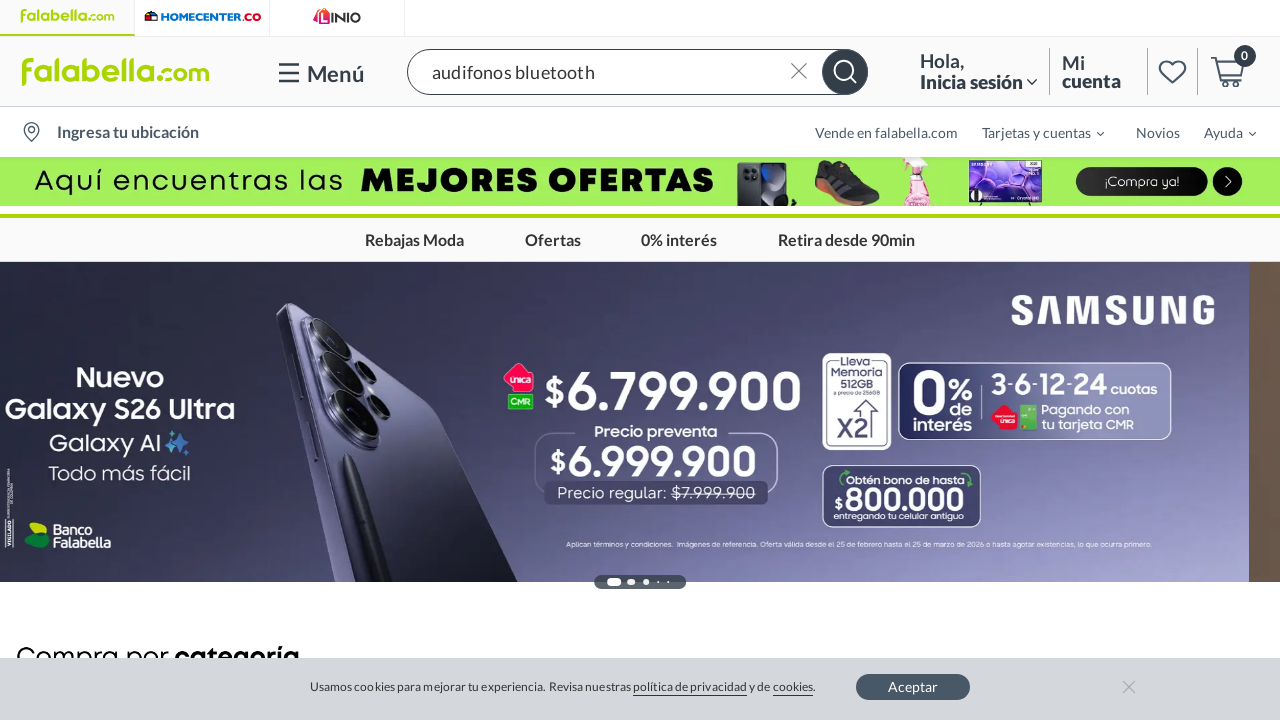

Pressed Enter to submit search query
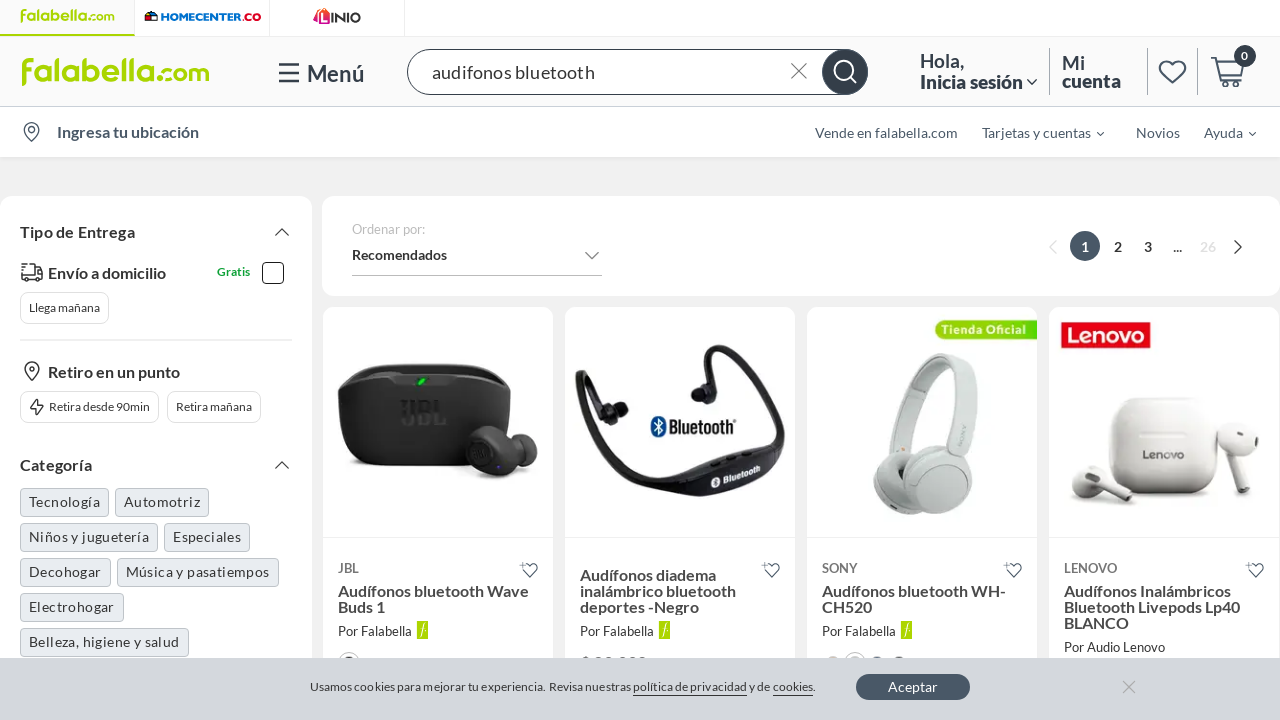

Product listings loaded and visible
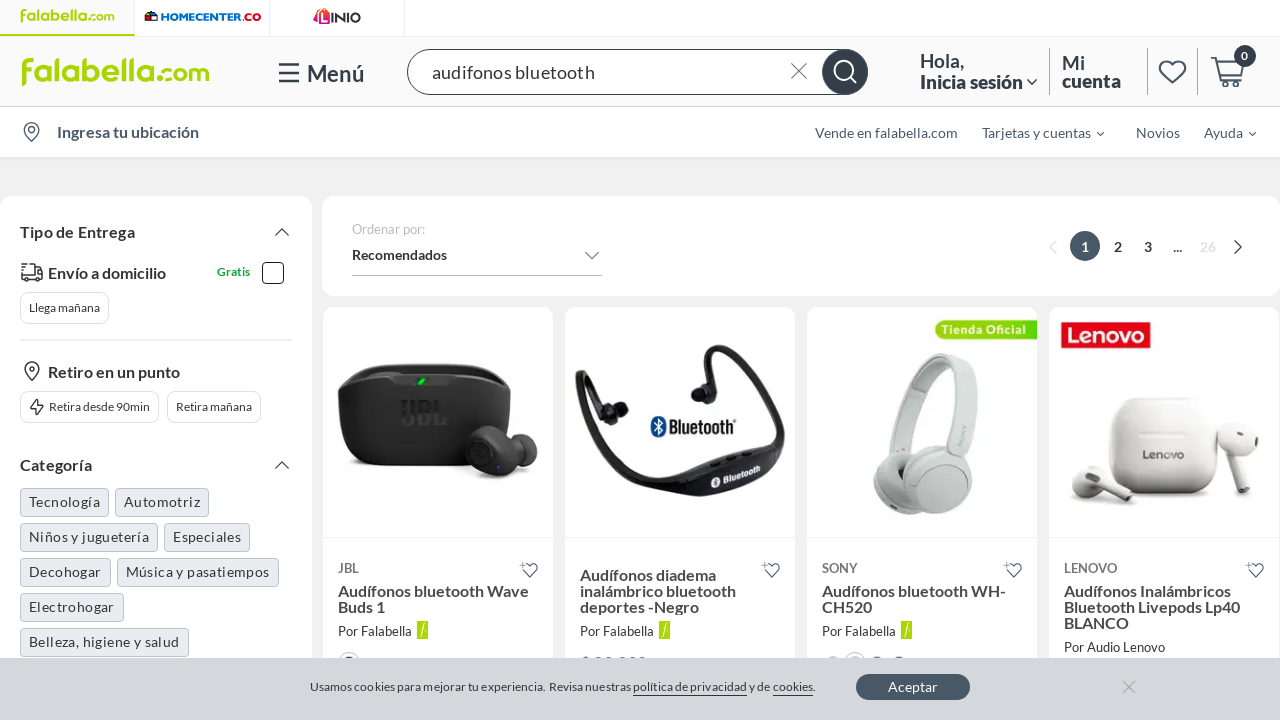

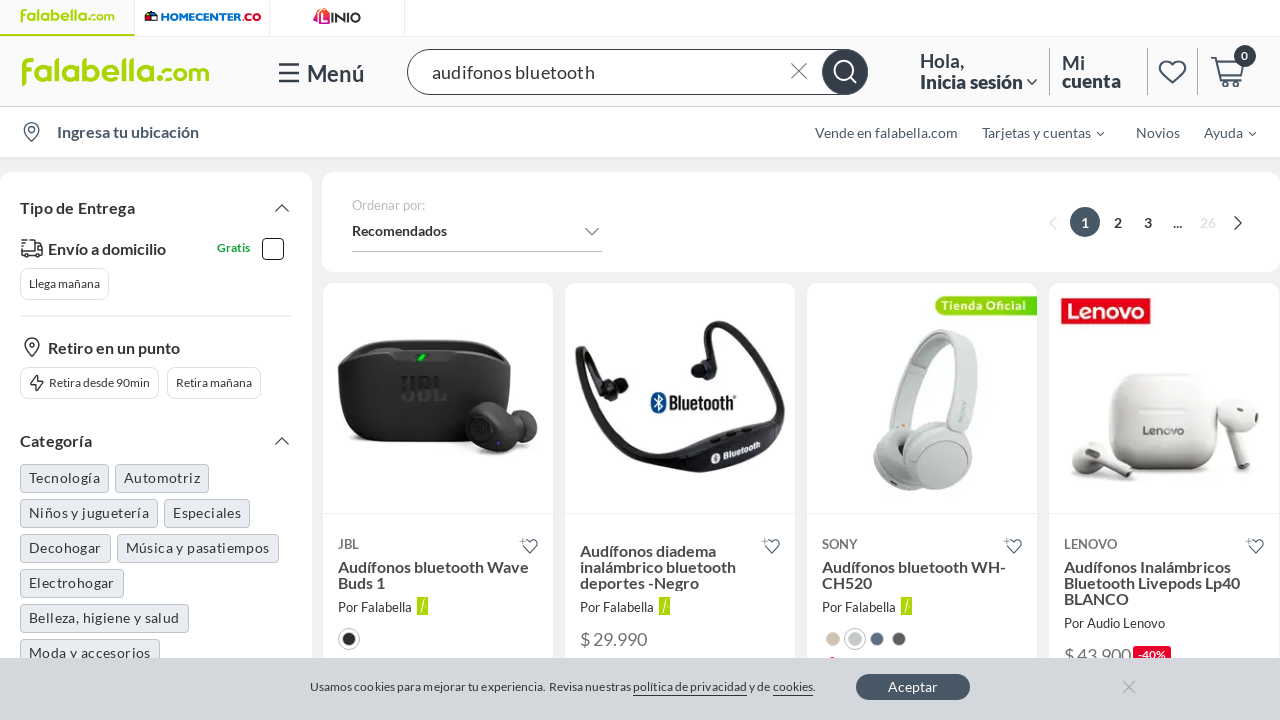